Tests navigation by clicking the "Get started" link and verifying the Installation heading appears

Starting URL: https://playwright.dev/

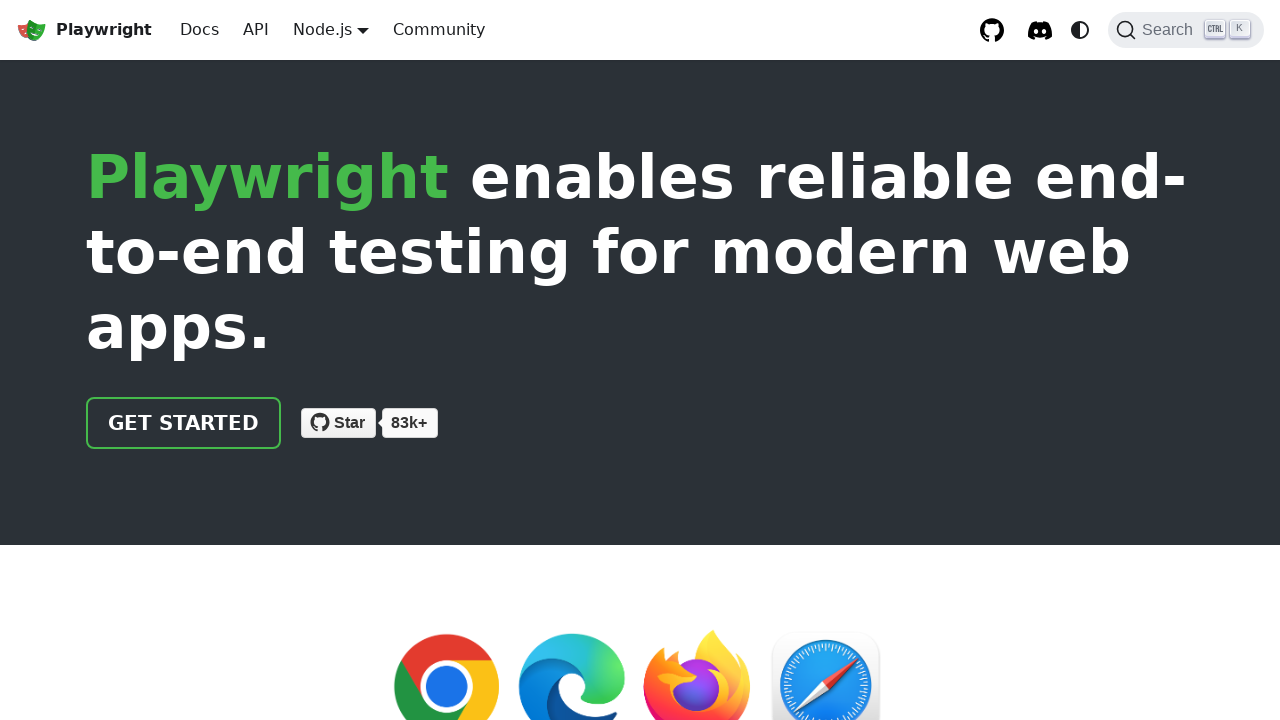

Clicked the 'Get started' link at (184, 423) on internal:role=link[name="Get started"i]
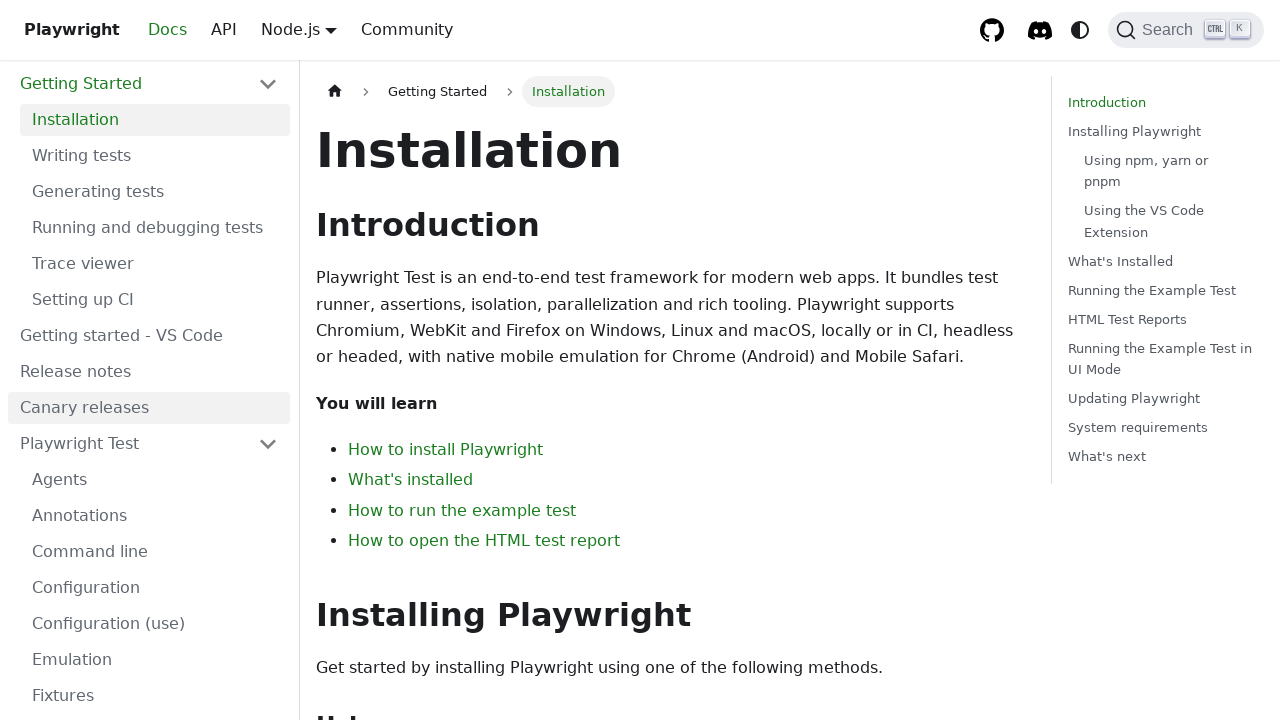

Installation heading appeared on the page
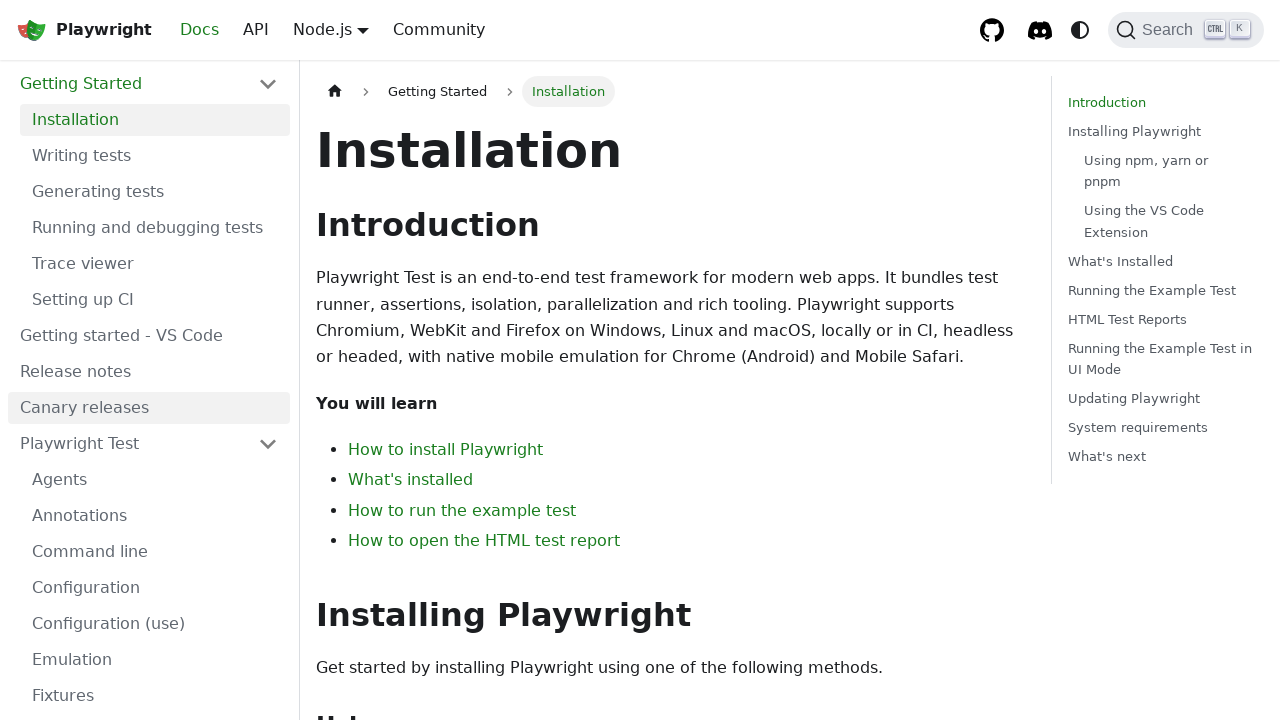

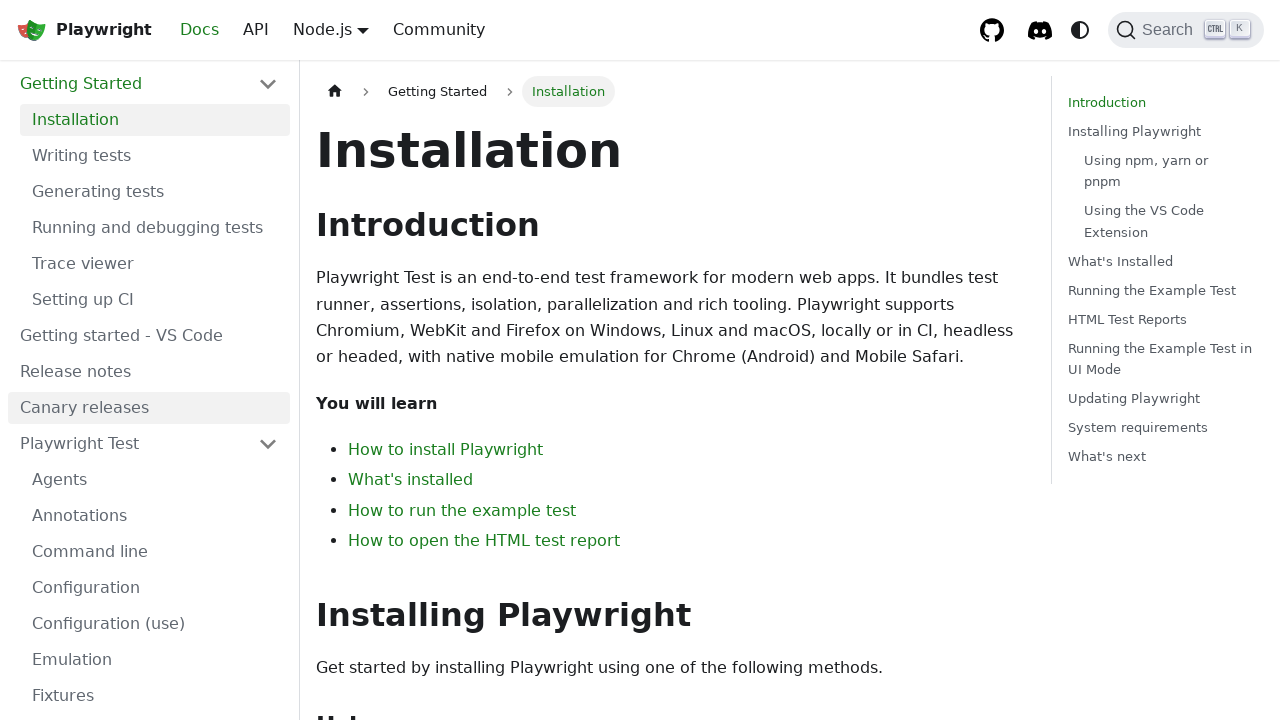